Tests injecting jQuery and jQuery Growl library into a page via JavaScript execution, then displays a notification message using the Growl plugin to demonstrate visual feedback during test execution.

Starting URL: http://the-internet.herokuapp.com

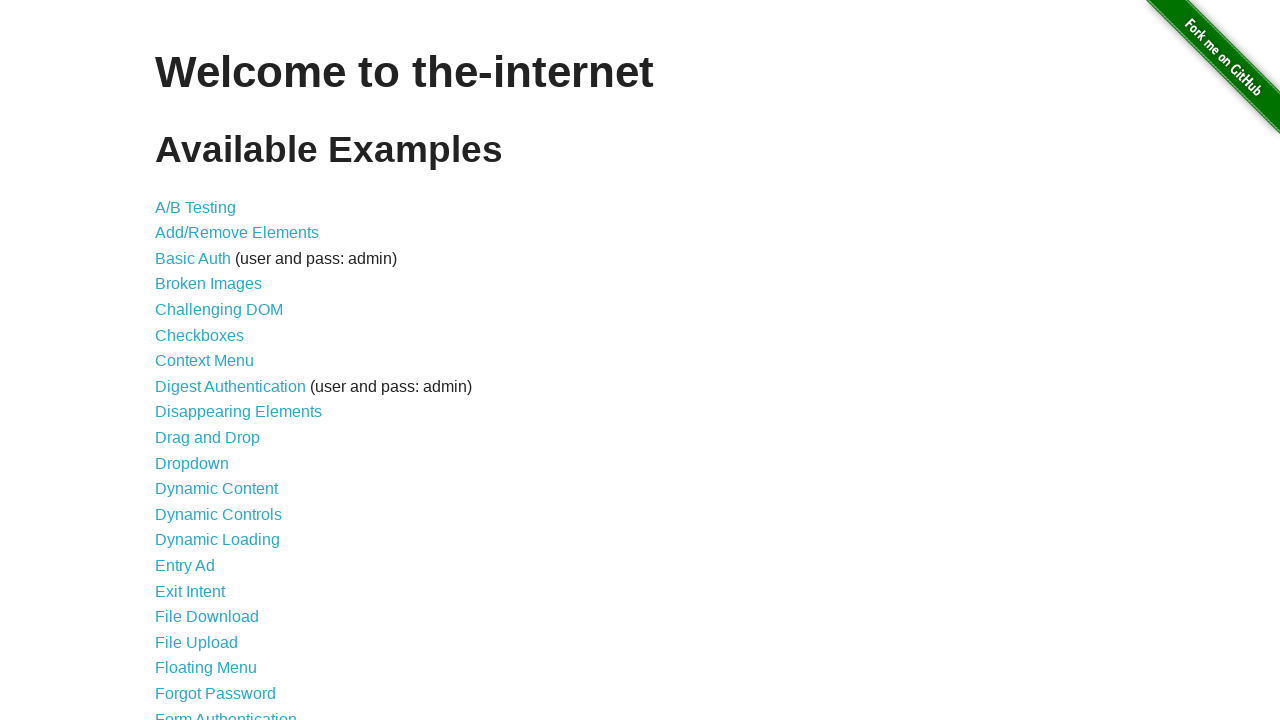

Injected jQuery library if not already present on page
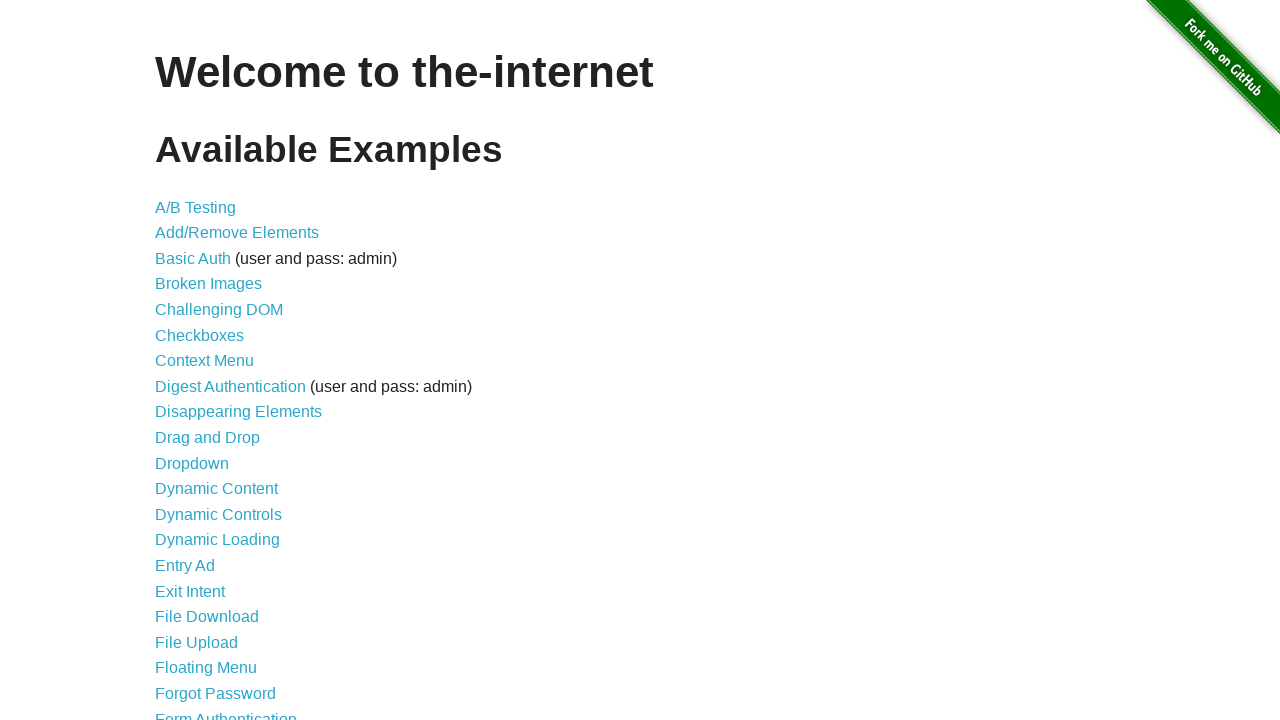

jQuery loaded and ready
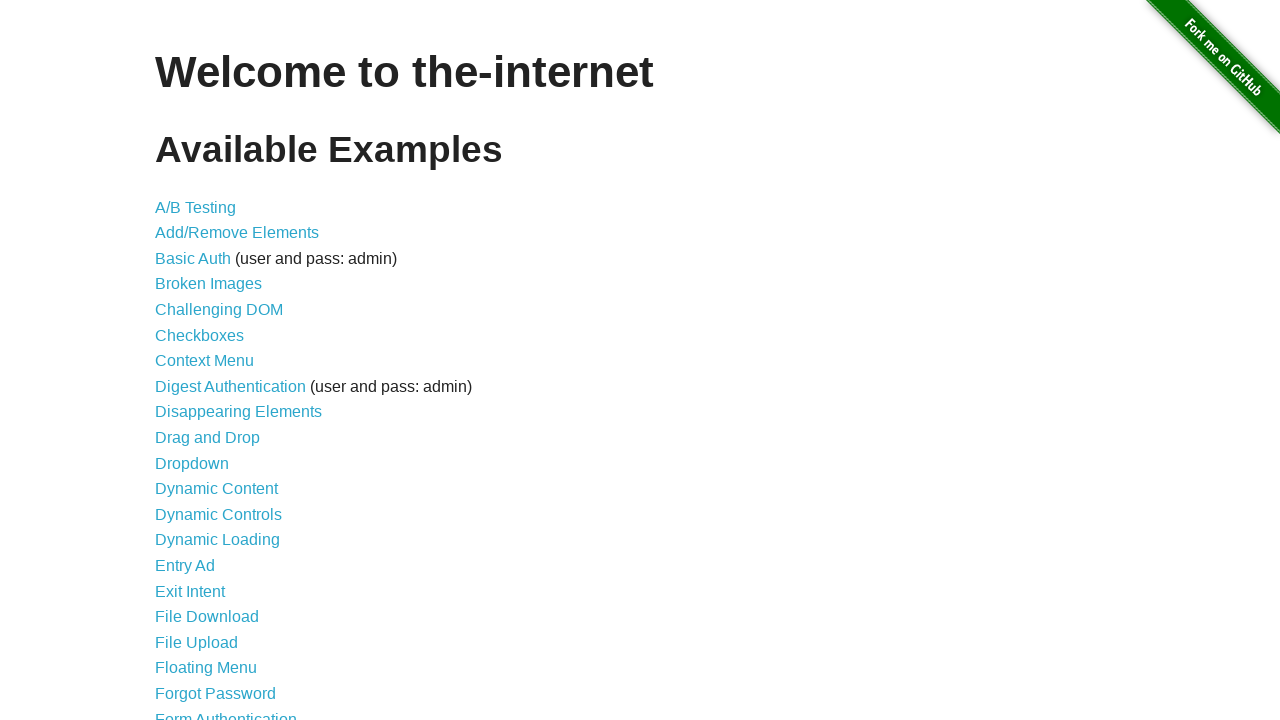

Injected jQuery Growl plugin library
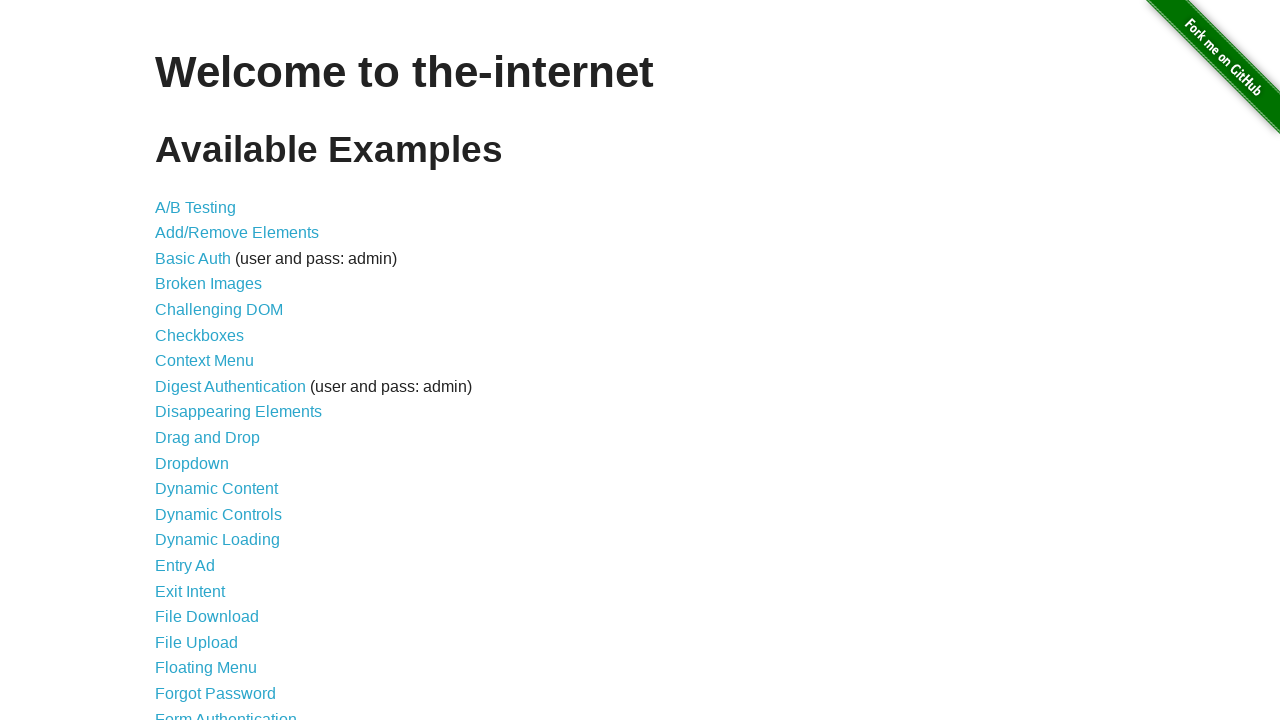

Injected jQuery Growl stylesheet
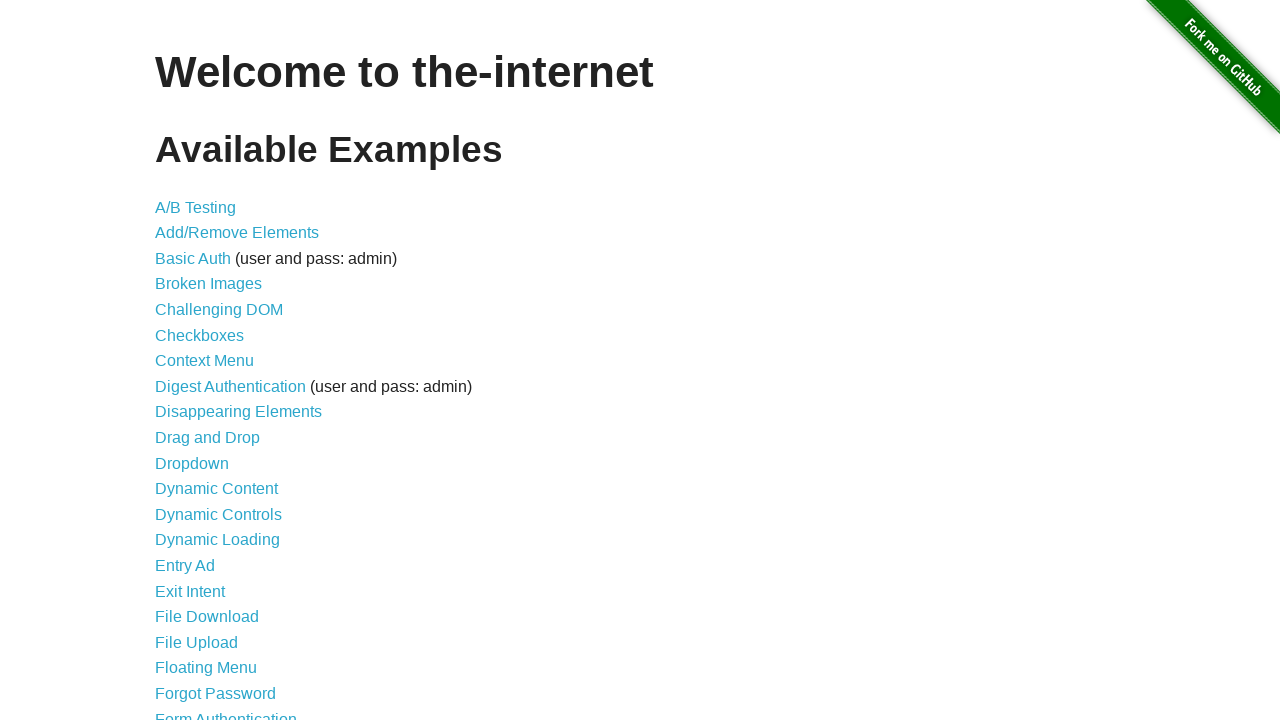

jQuery Growl plugin loaded and ready
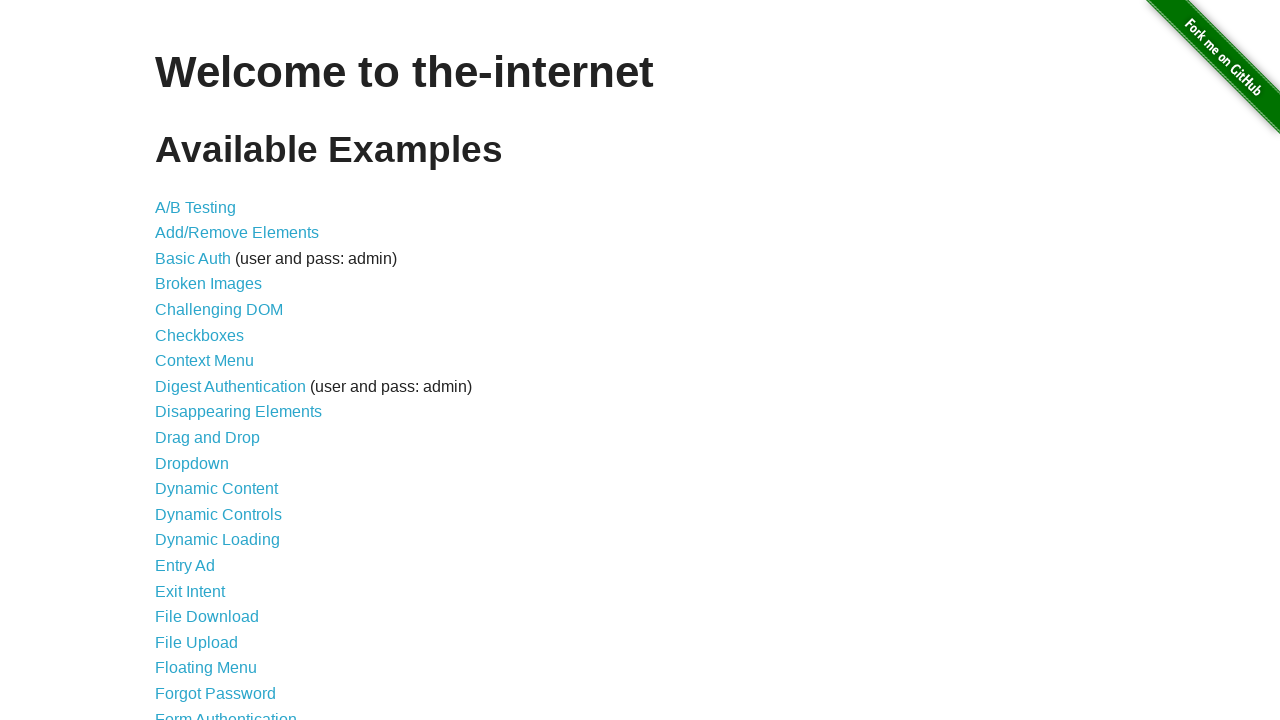

Displayed Growl notification with title 'GET' and message '/'
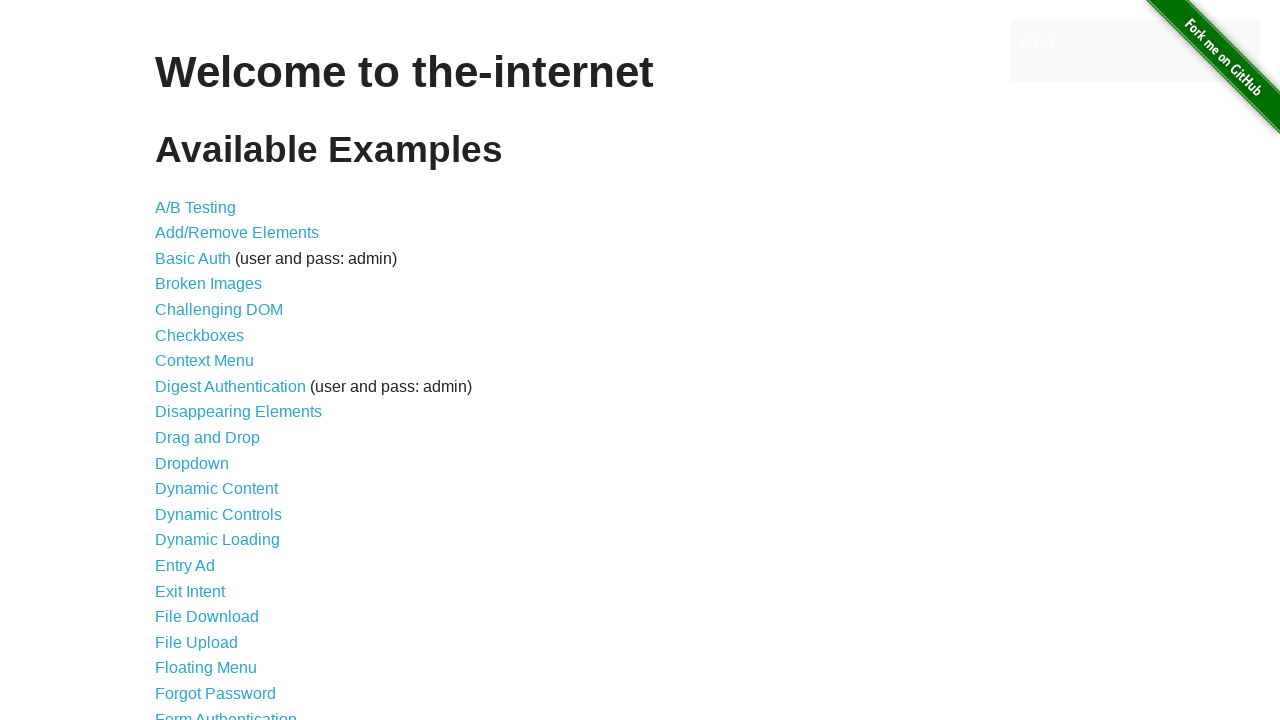

Growl notification message element appeared on page
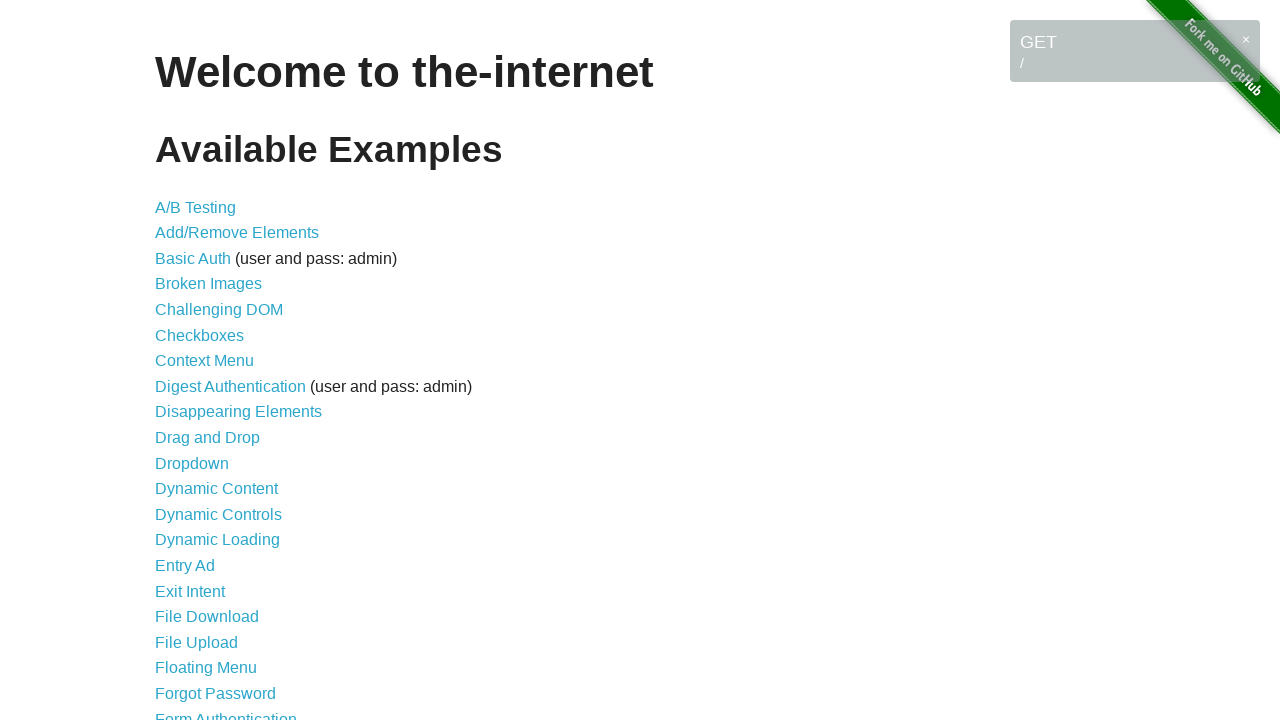

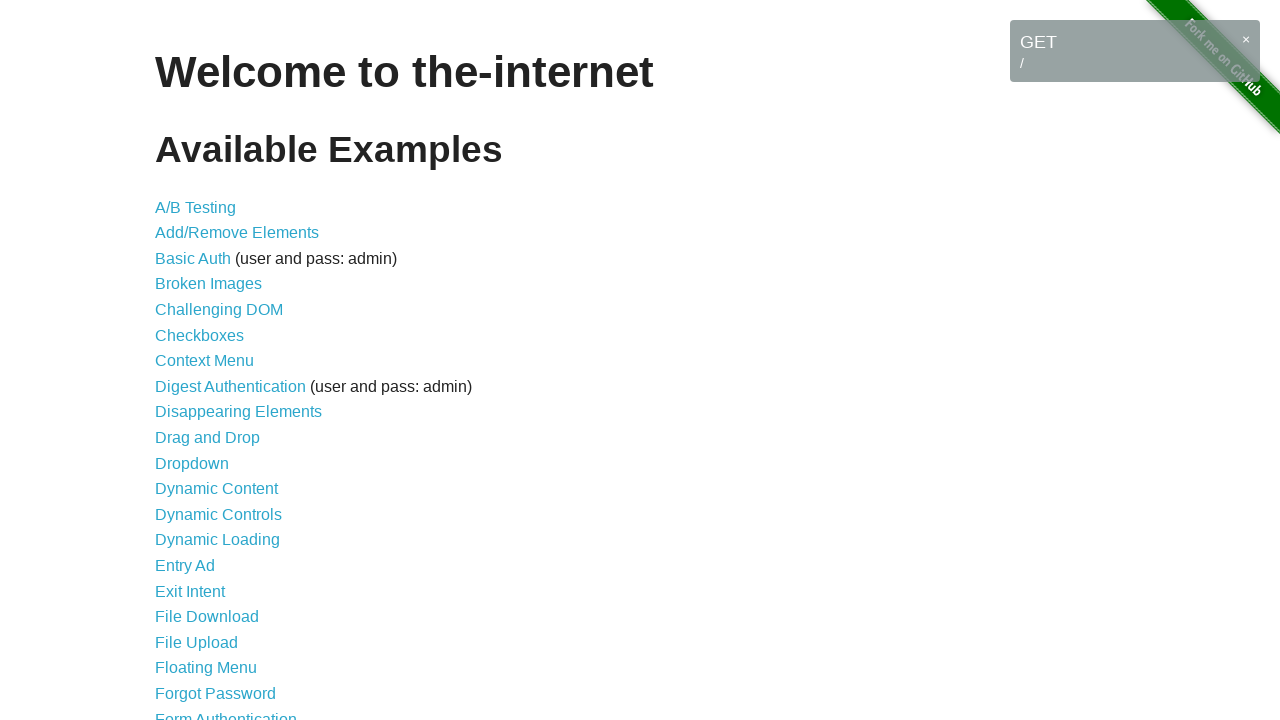